Tests keyboard input functionality by clicking on a name field, entering a name, and clicking a button on a form practice page

Starting URL: https://formy-project.herokuapp.com/keypress

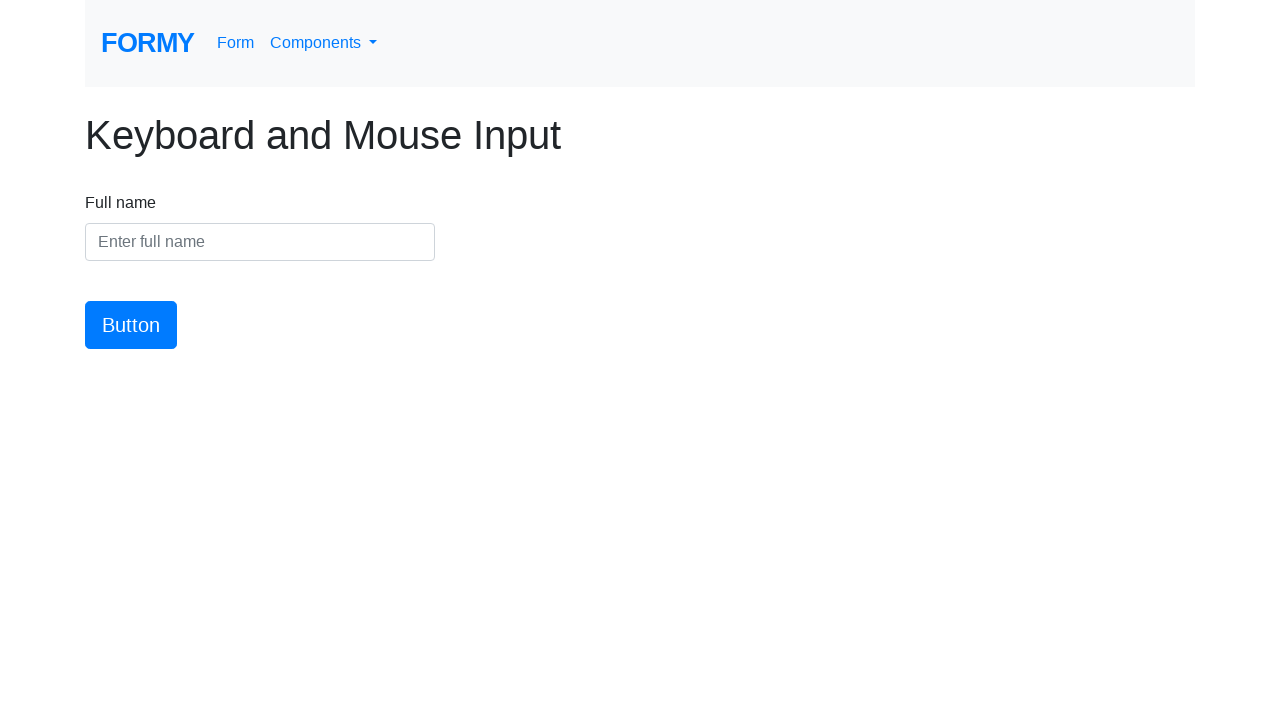

Clicked on the name input field at (260, 242) on #name
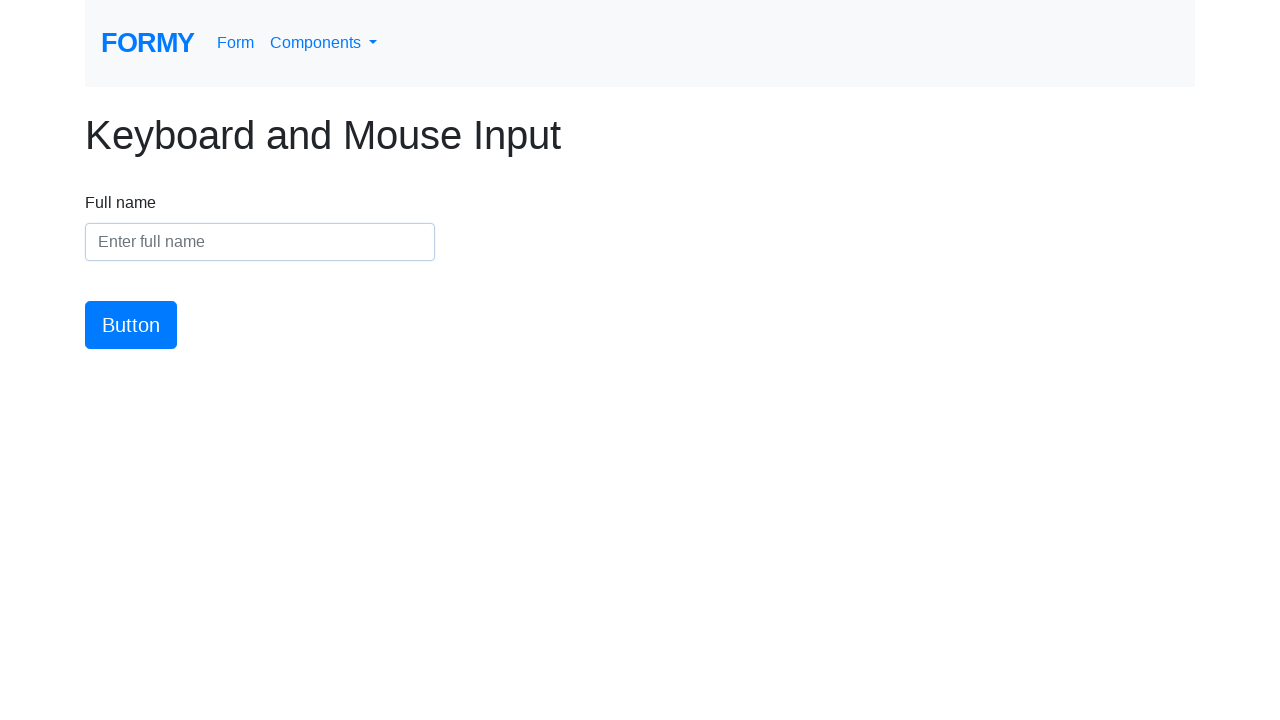

Entered 'Danny Havis' into the name field on #name
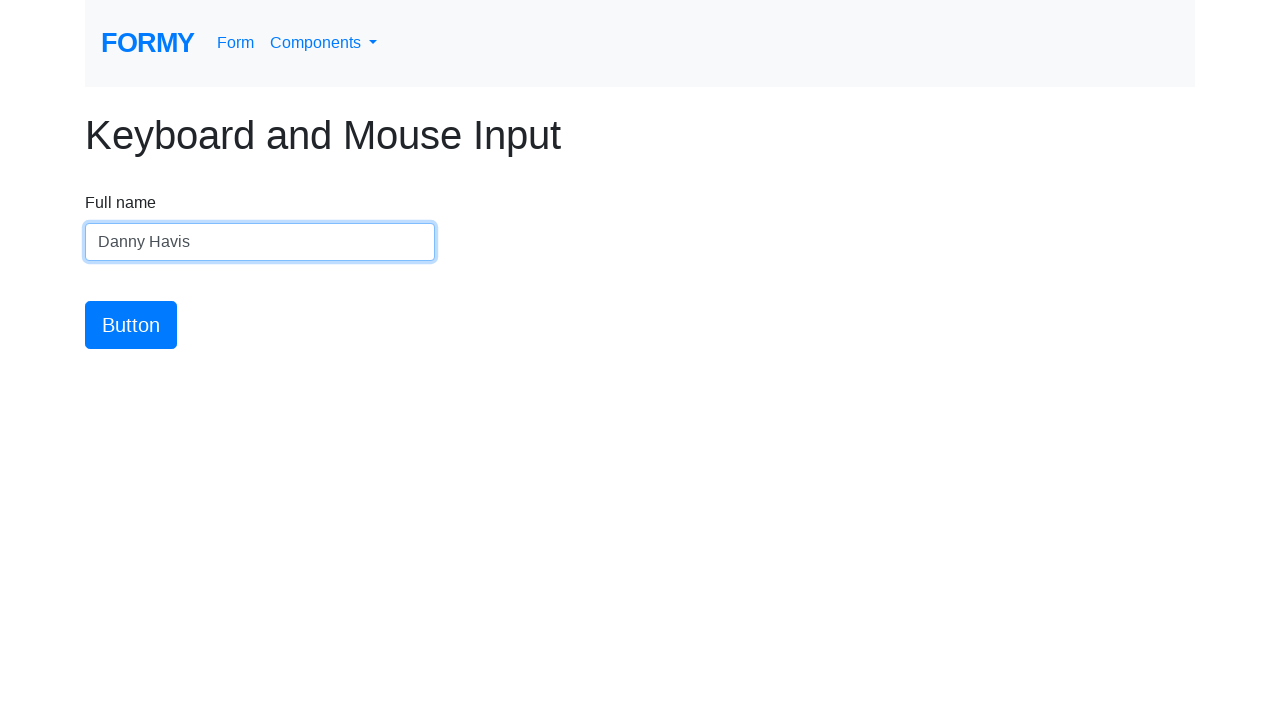

Clicked the submit button at (131, 325) on #button
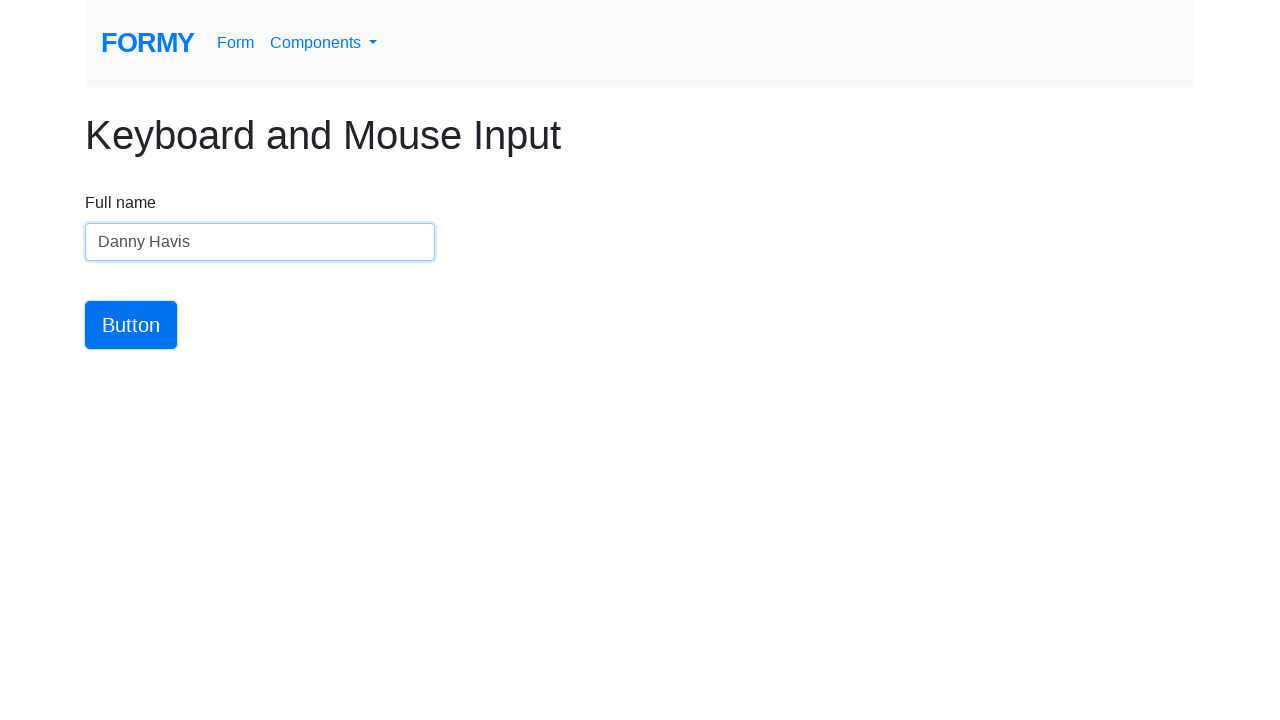

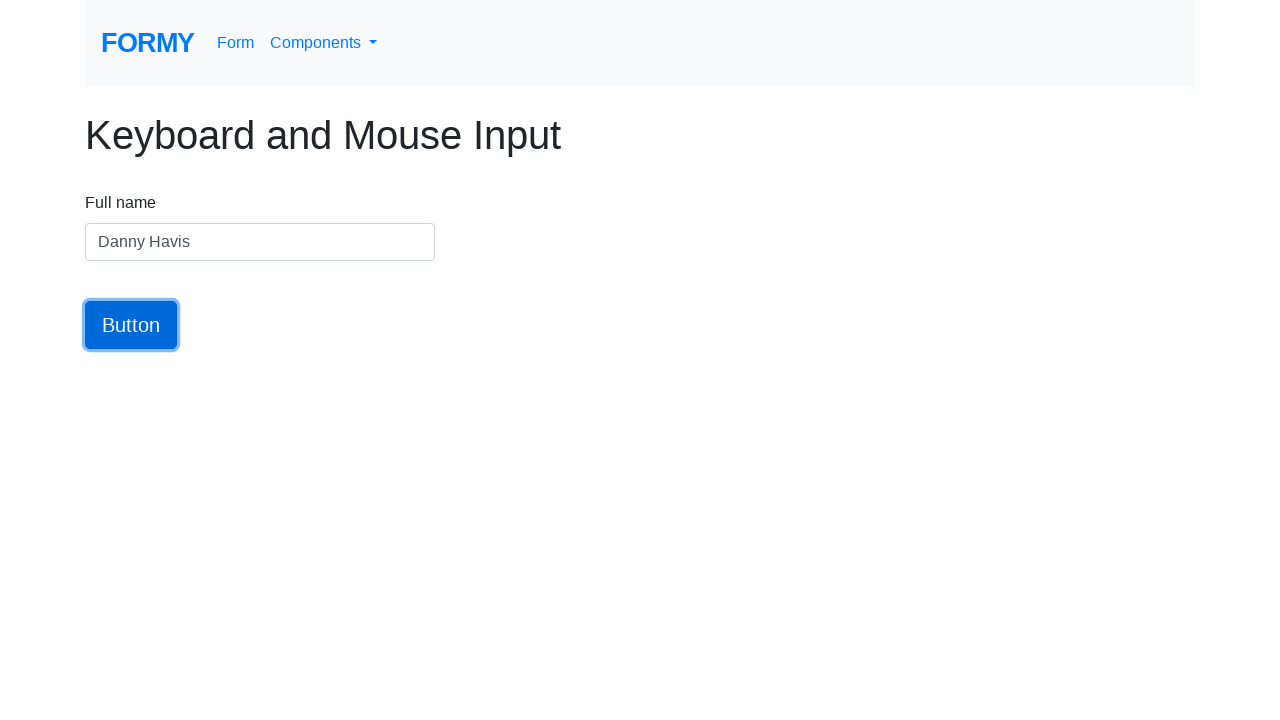